Navigates to qa.rs website and verifies the page title

Starting URL: https://www.qa.rs

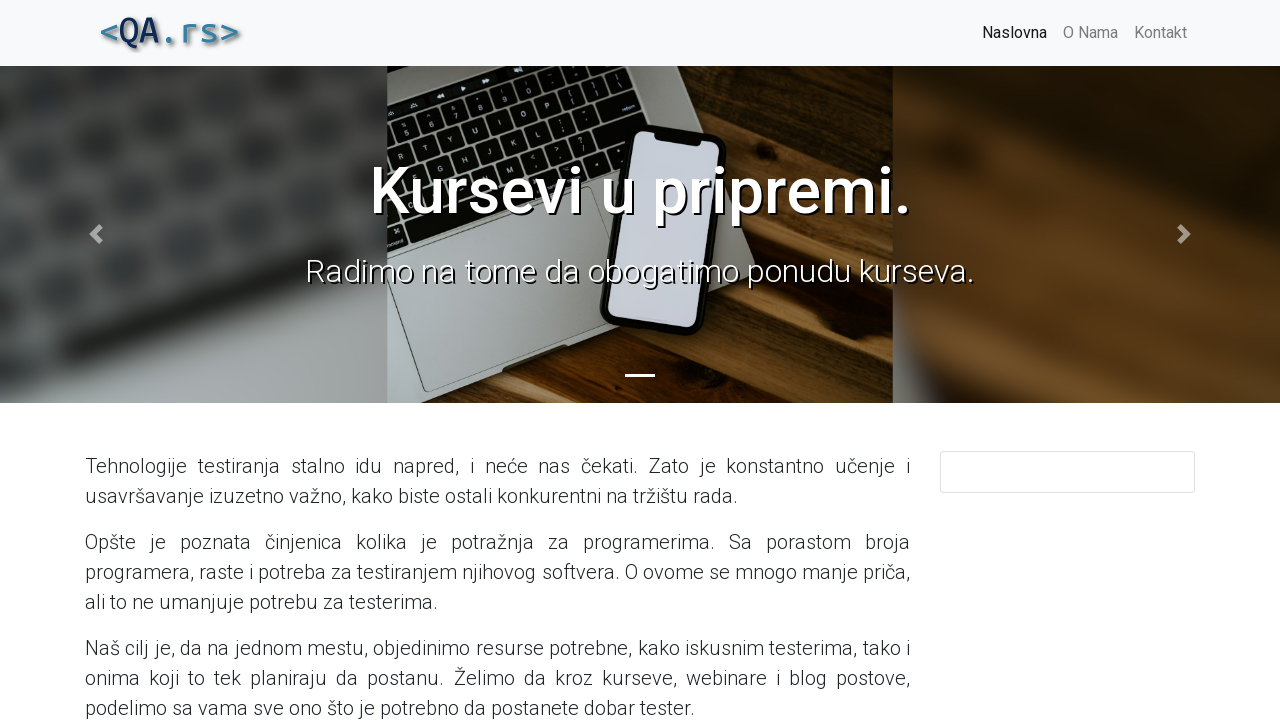

Verified page title contains 'QA.rs'
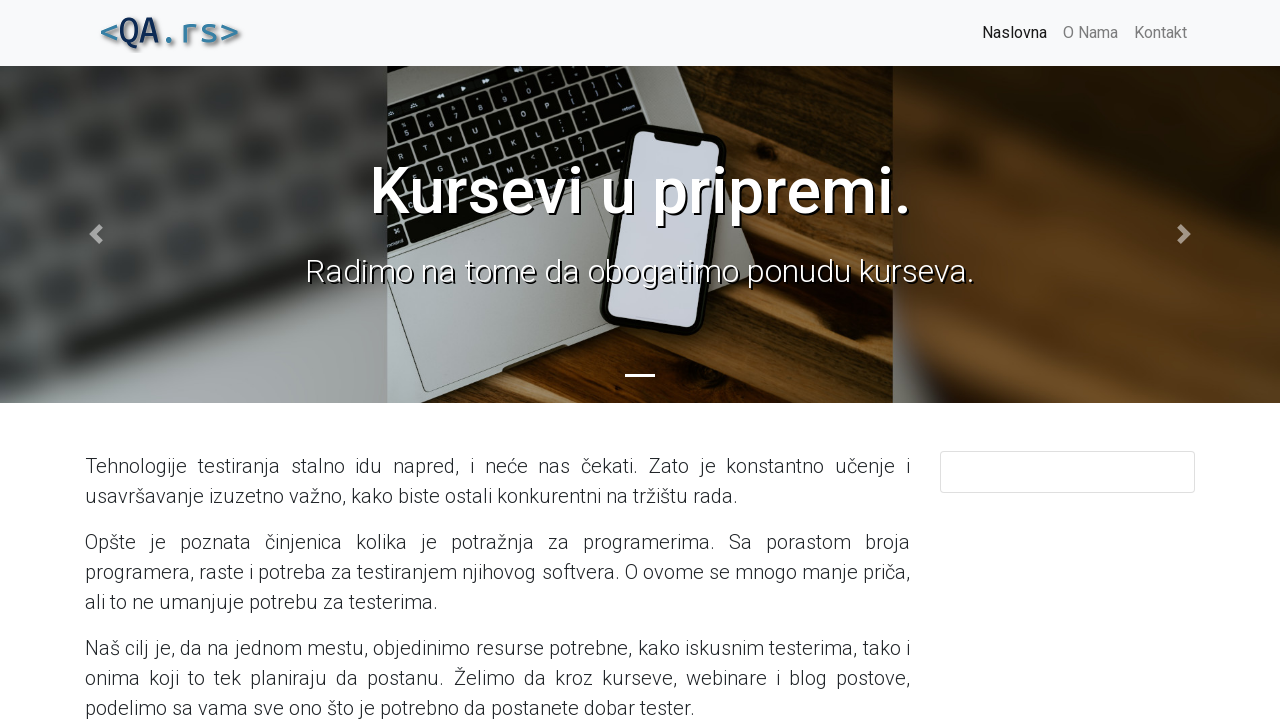

Verified page title equals 'Edukacija za QA testere - QA.rs'
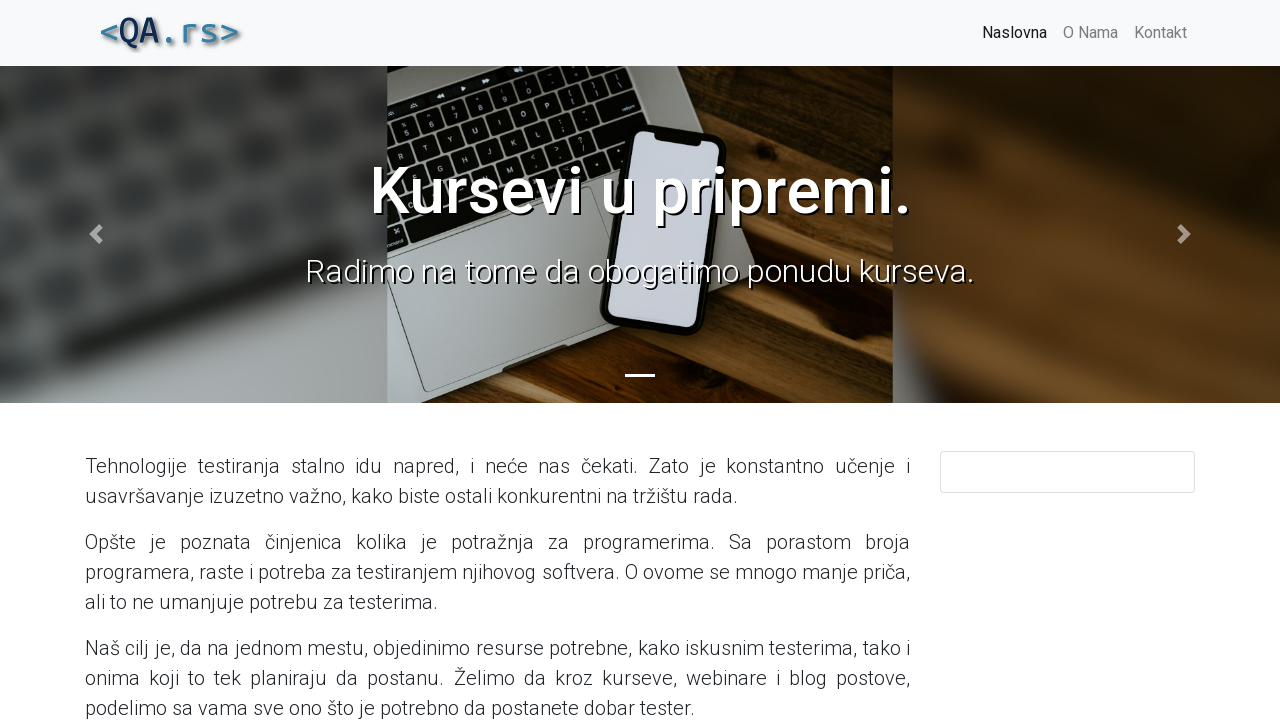

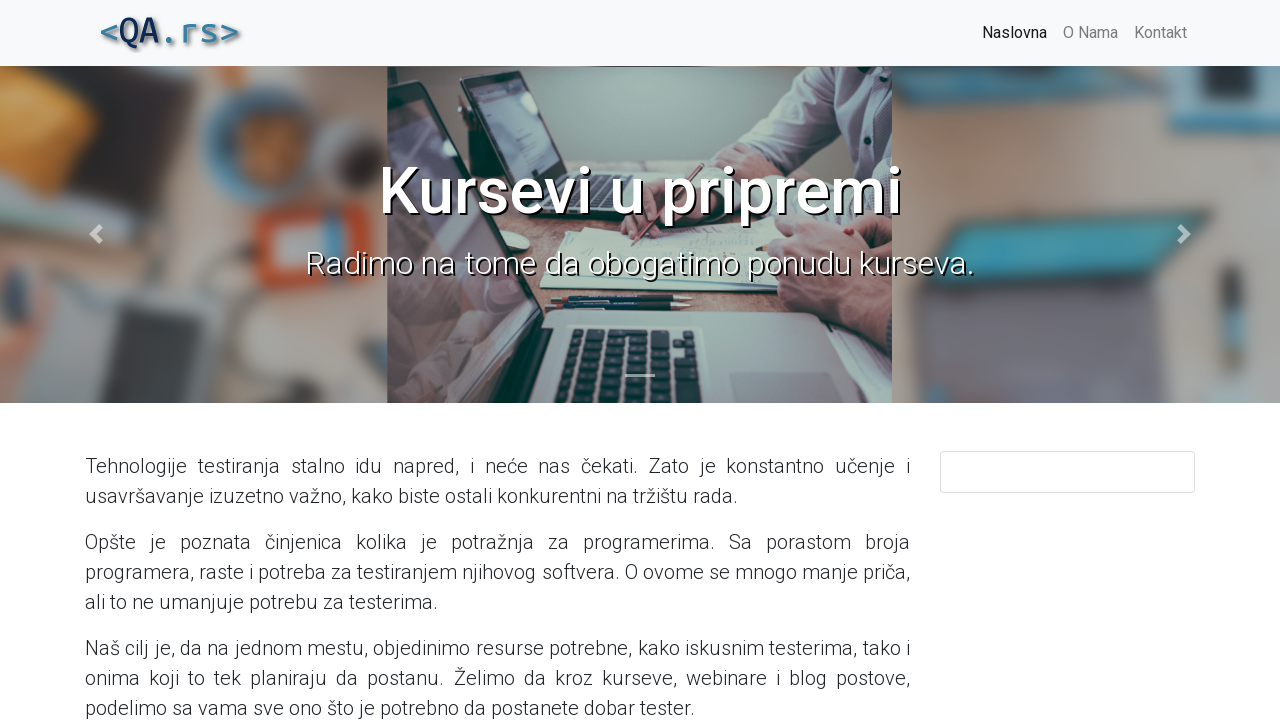